Tests an e-commerce shopping flow by adding specific vegetable items to cart, proceeding to checkout, applying a promo code, and verifying the promo is applied successfully.

Starting URL: https://rahulshettyacademy.com/seleniumPractise/#/

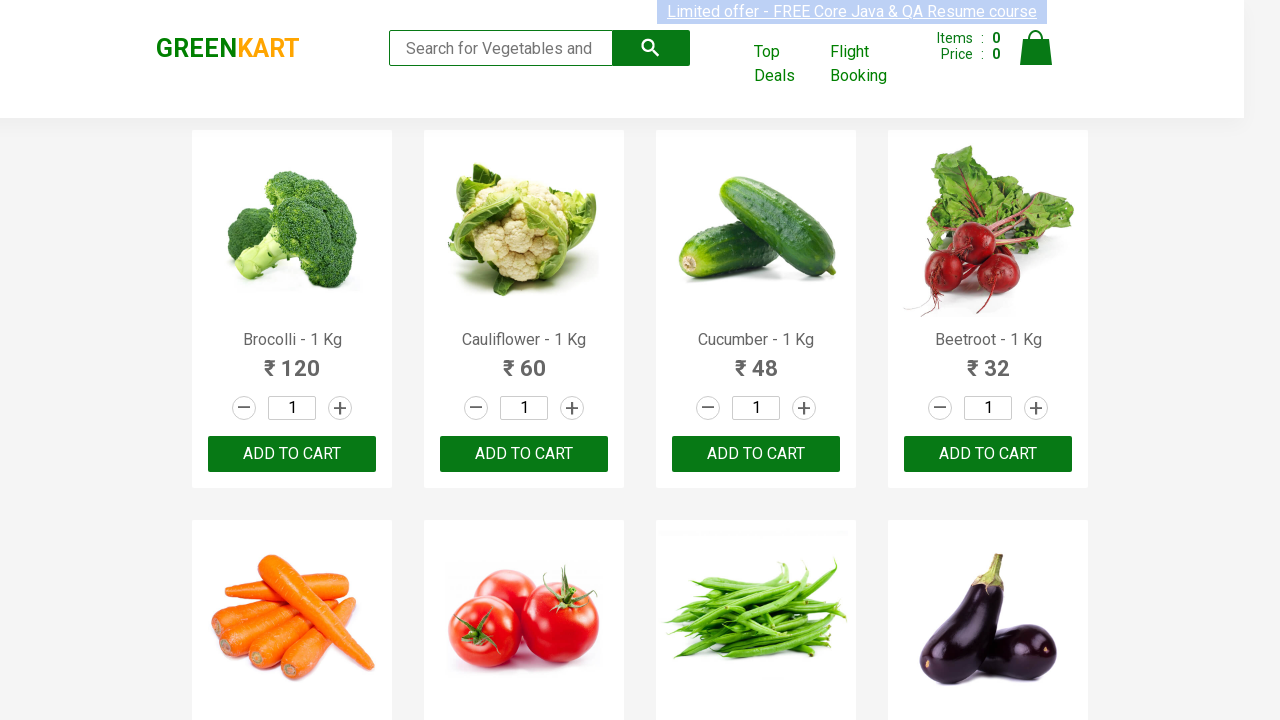

Waited for product names to load on the page
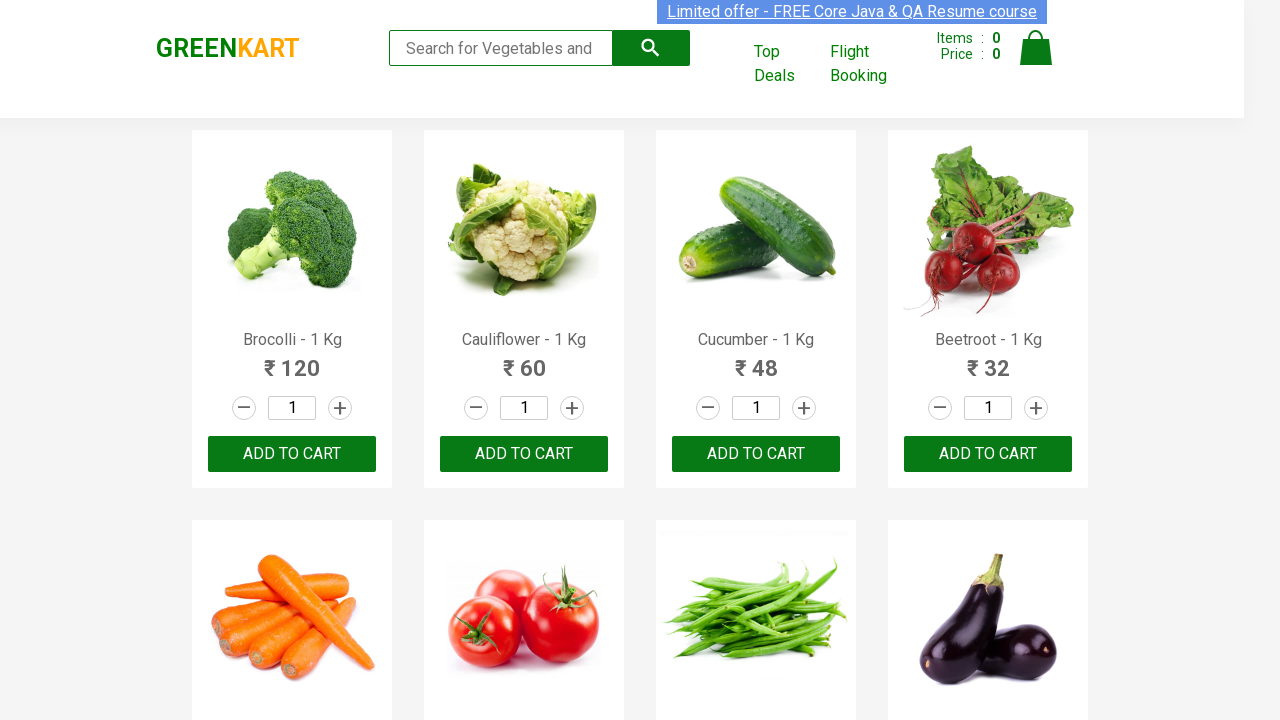

Retrieved all product elements from the page
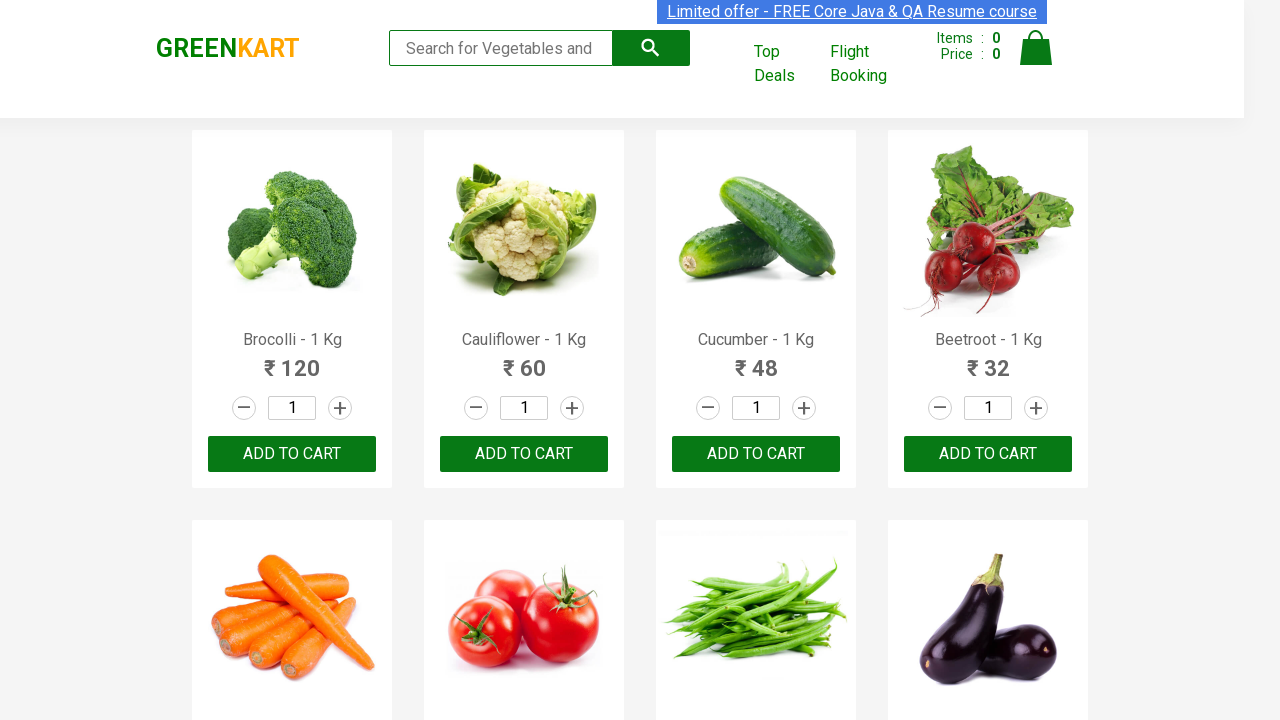

Added 'Brocolli' to cart at (292, 454) on xpath=//div[@class='product-action']/button >> nth=0
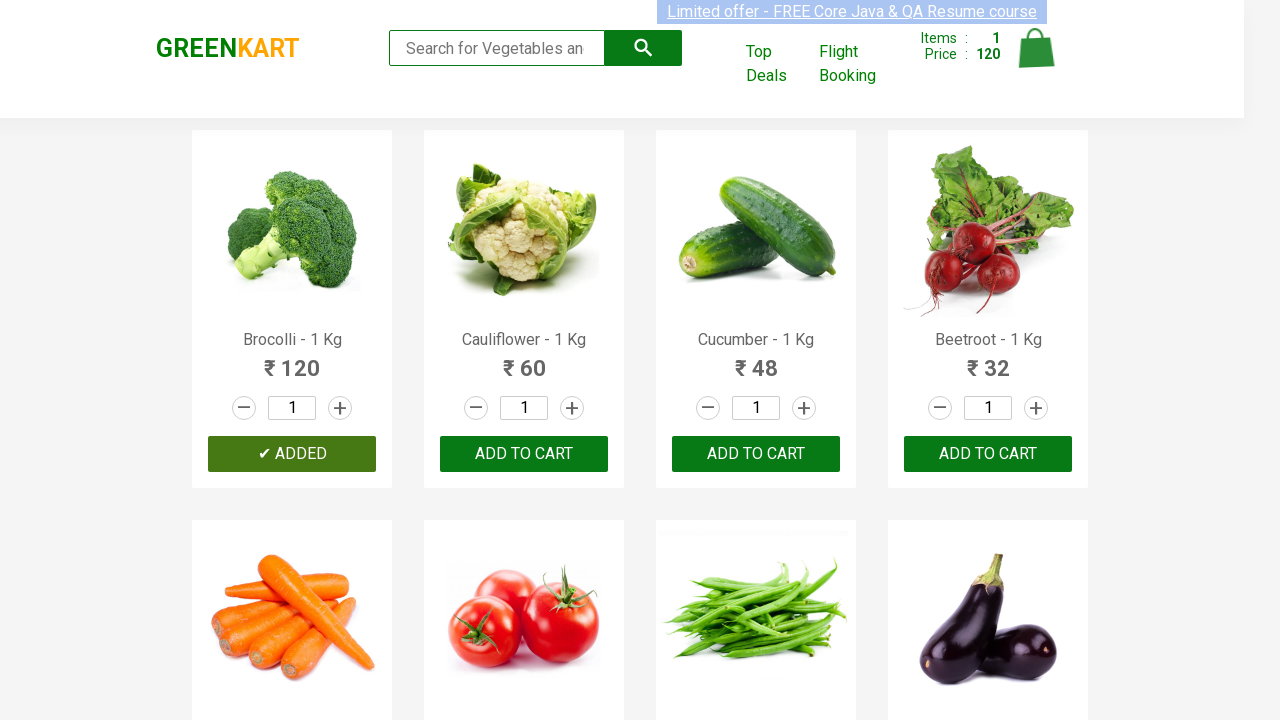

Added 'Cucumber' to cart at (756, 454) on xpath=//div[@class='product-action']/button >> nth=2
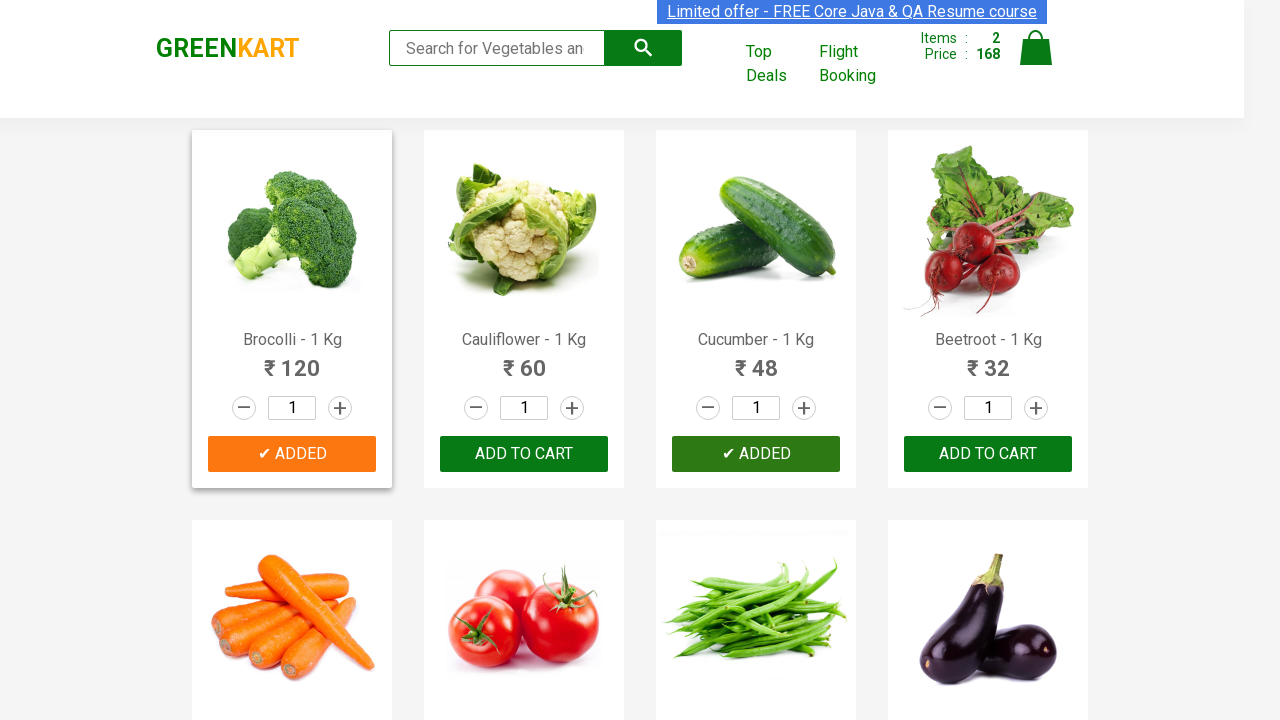

Added 'Beetroot' to cart at (988, 454) on xpath=//div[@class='product-action']/button >> nth=3
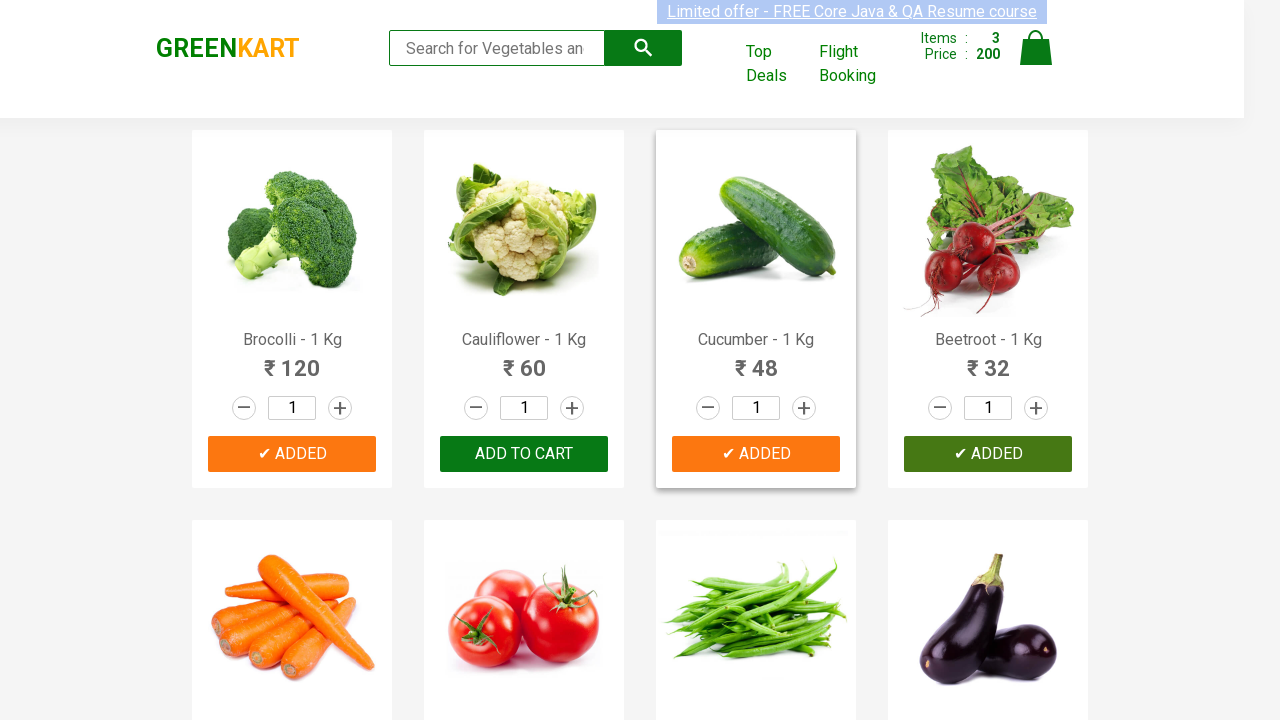

Added 'Carrot' to cart at (292, 360) on xpath=//div[@class='product-action']/button >> nth=4
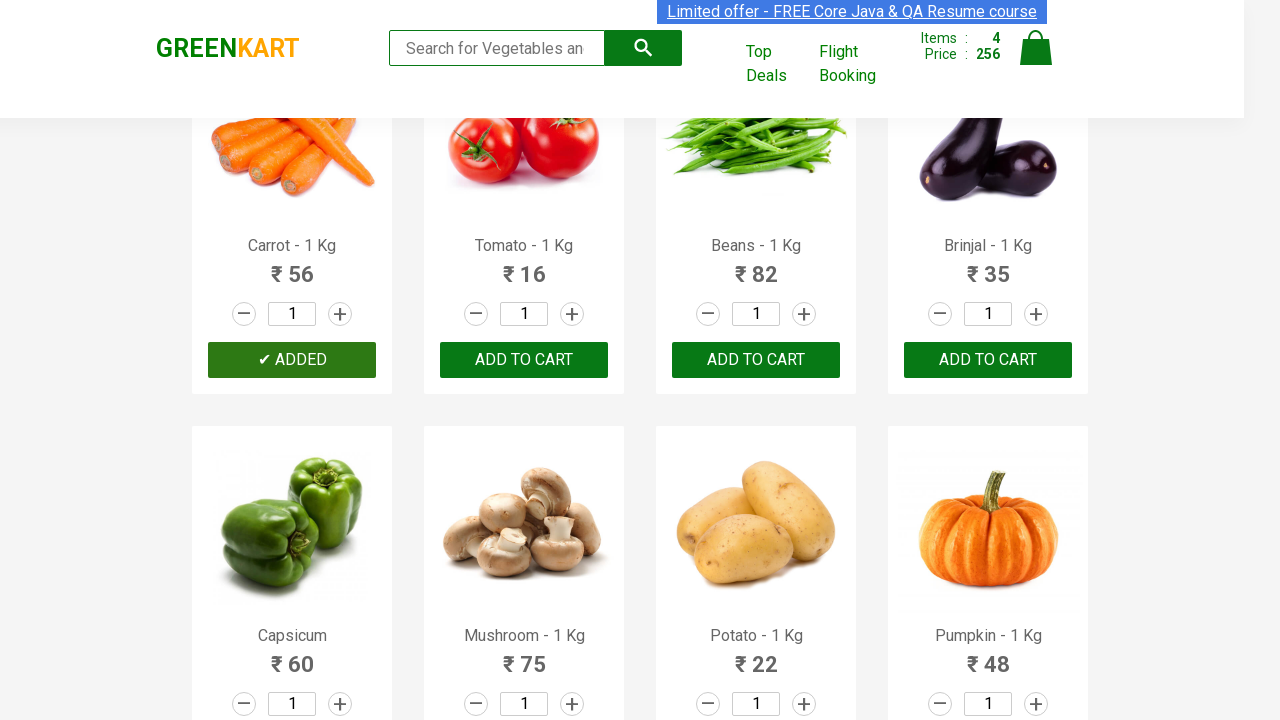

Clicked on cart icon to view cart at (1036, 48) on img[alt='Cart']
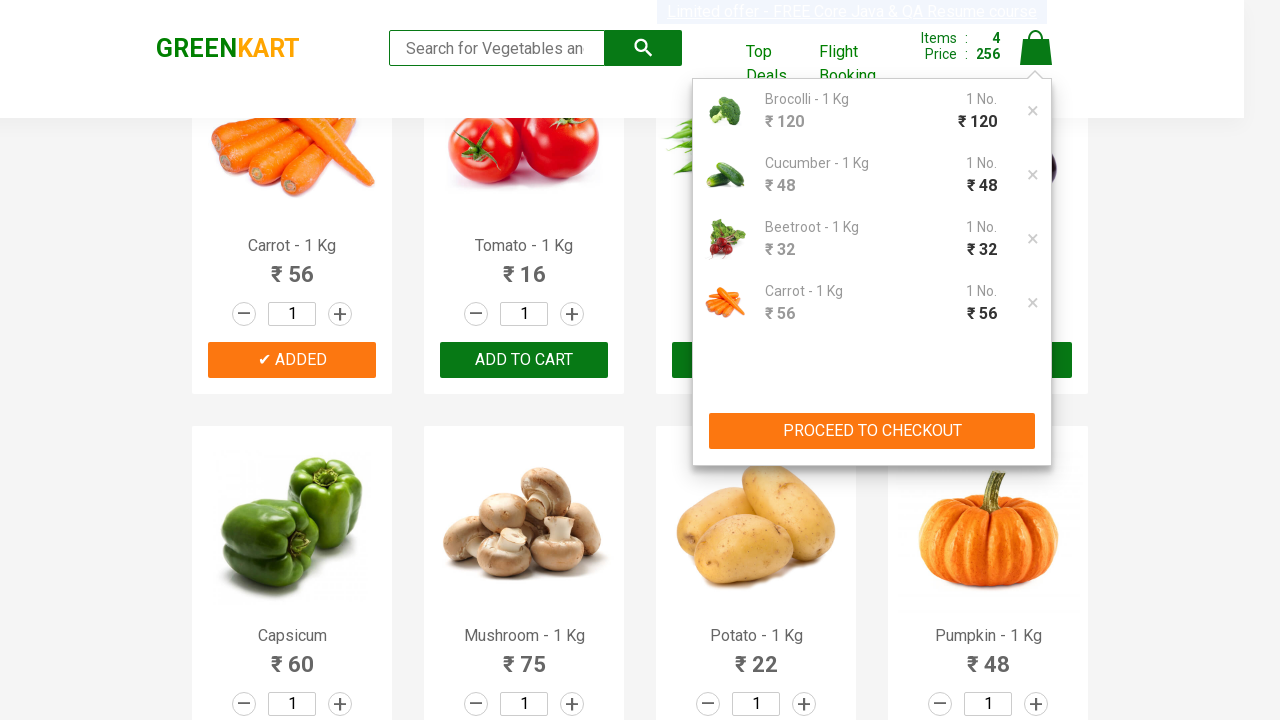

Clicked 'PROCEED TO CHECKOUT' button at (872, 431) on xpath=//button[contains(text(),'PROCEED TO CHECKOUT')]
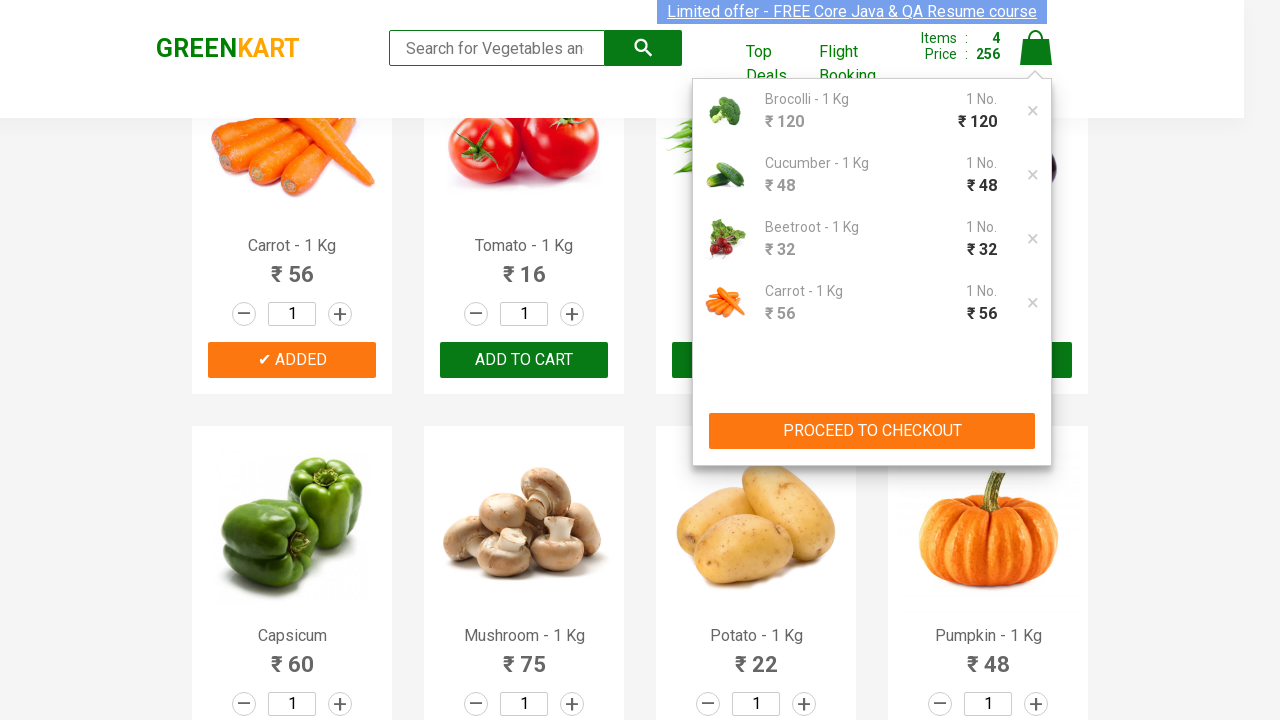

Promo code input field became visible
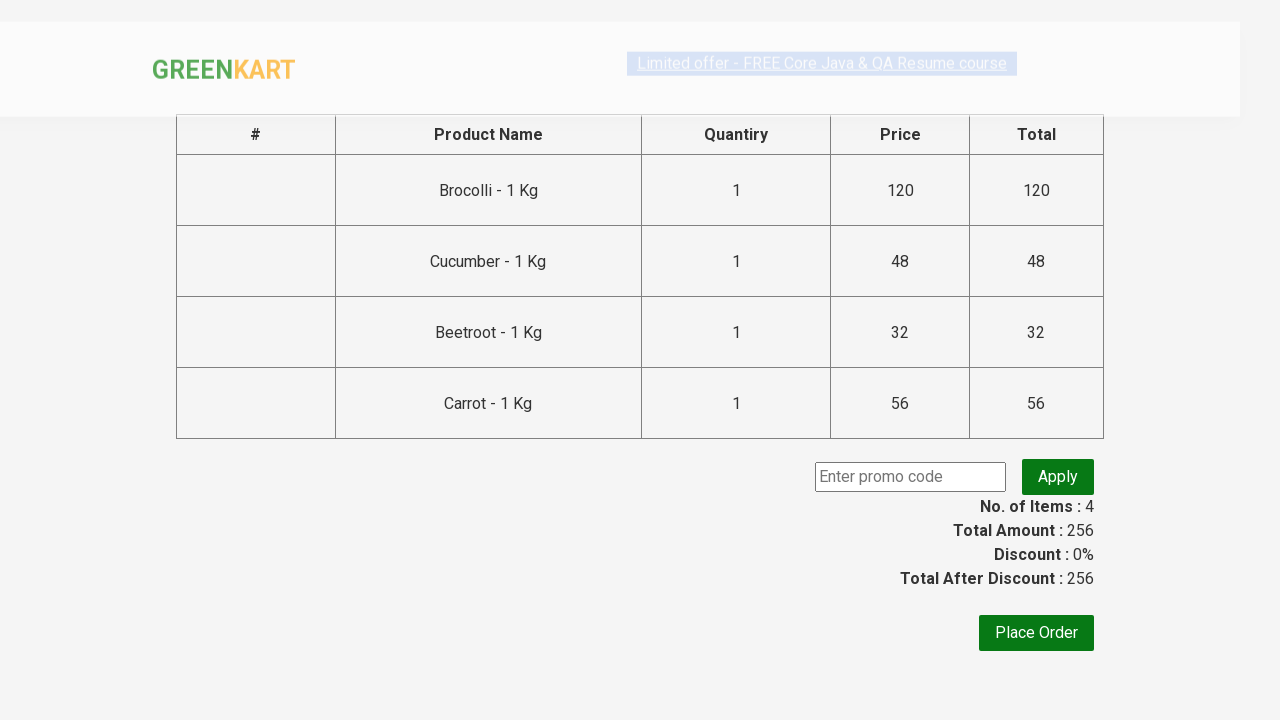

Entered promo code 'rahulshettyacademy' in the promo code field on input.promoCode
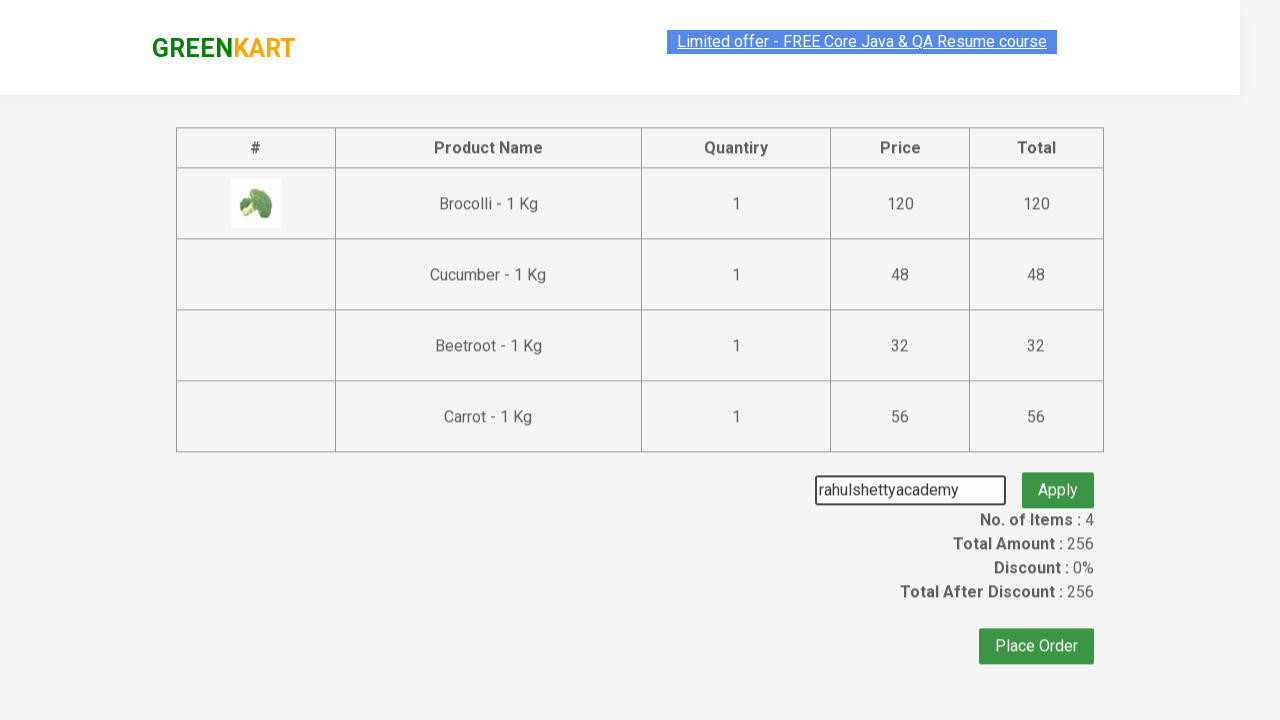

Clicked the apply promo button at (1058, 477) on .promoBtn
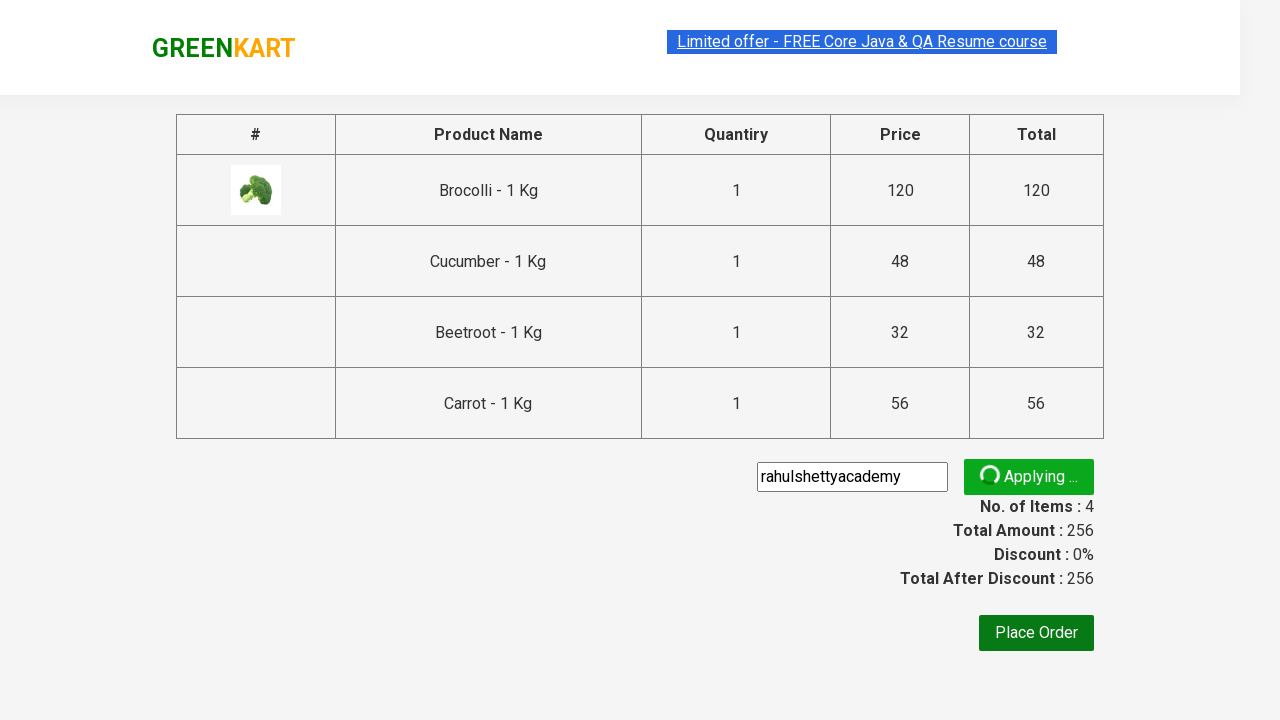

Promo code was successfully applied and confirmation message appeared
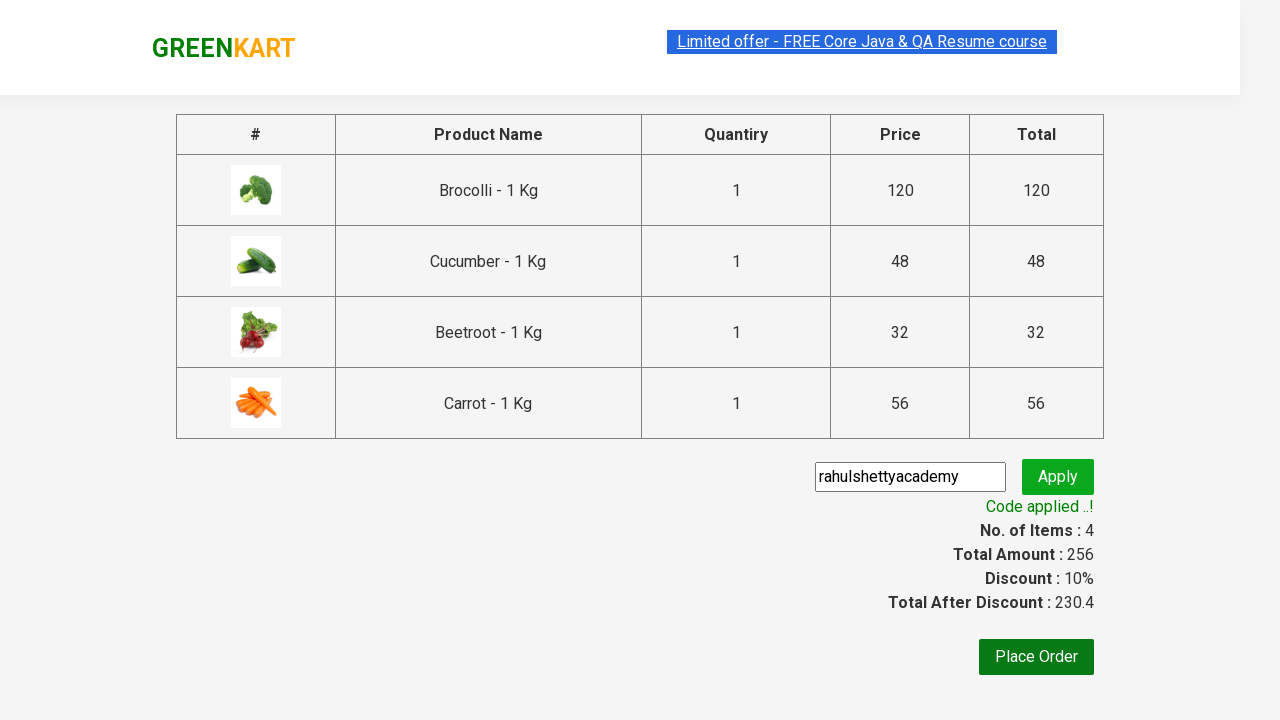

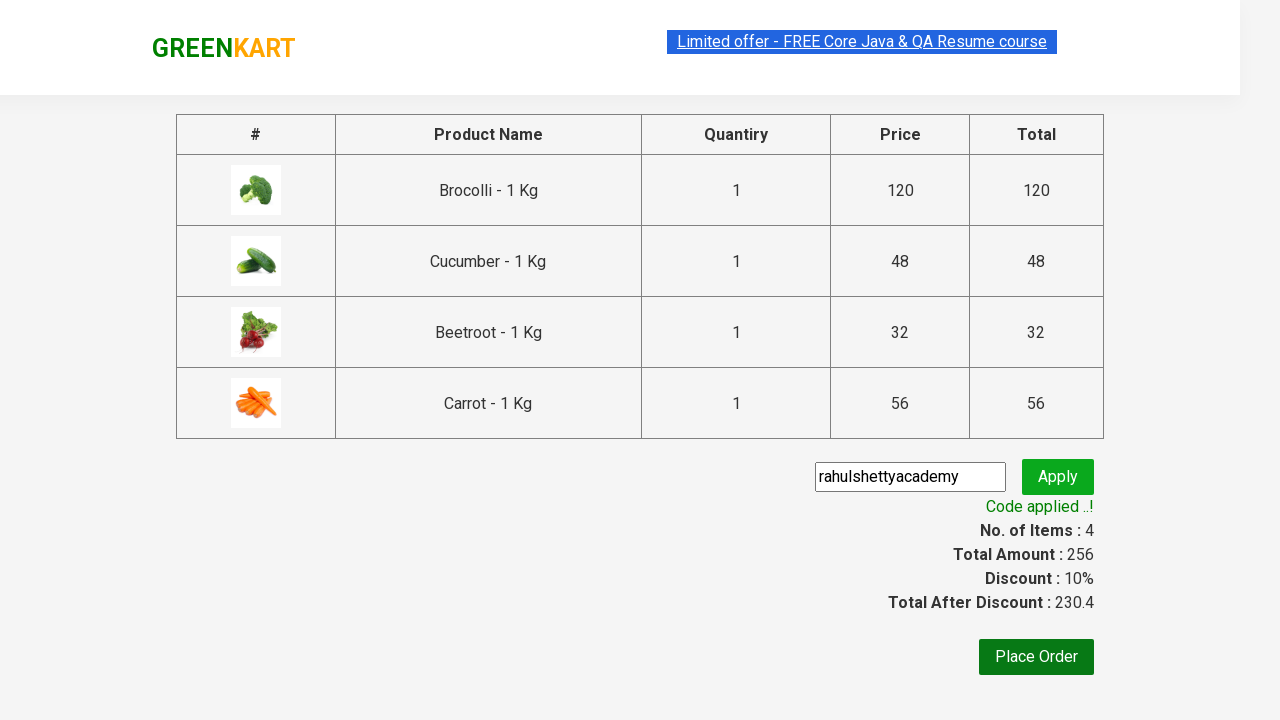